Tests last name input field by entering a name and verifying the value

Starting URL: https://demoqa.com/automation-practice-form

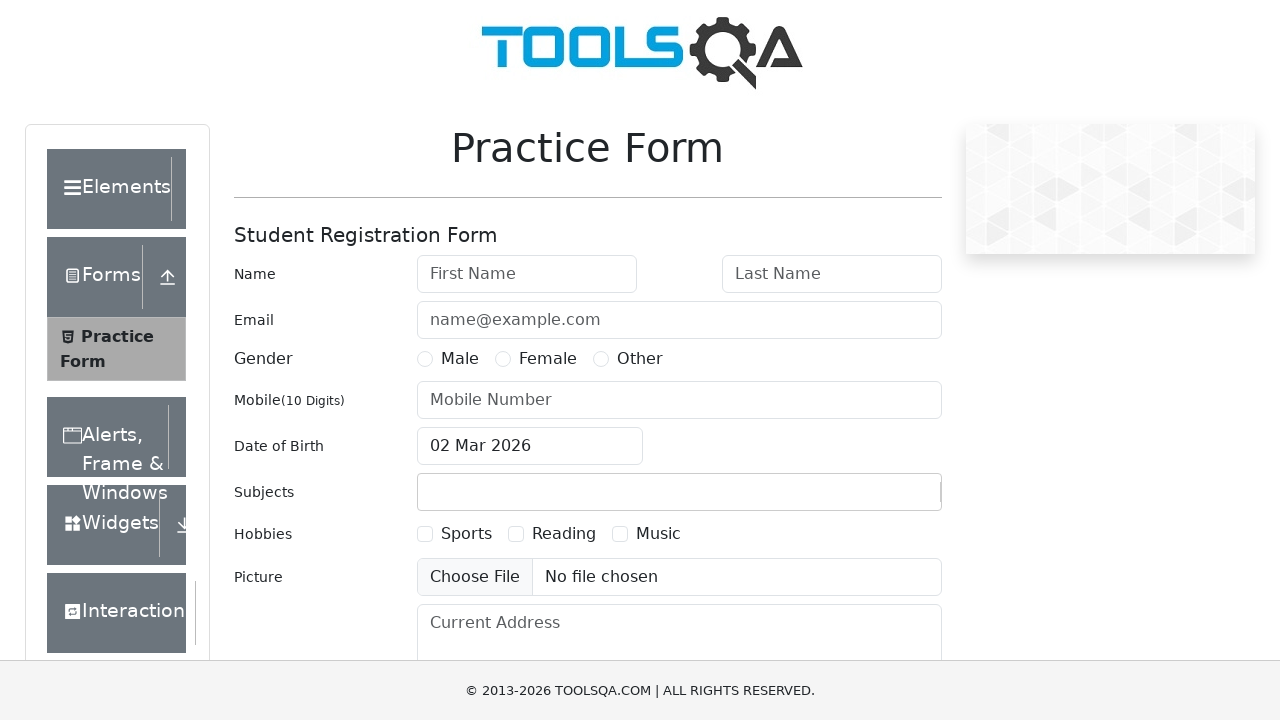

Clicked on last name input field at (832, 274) on #lastName
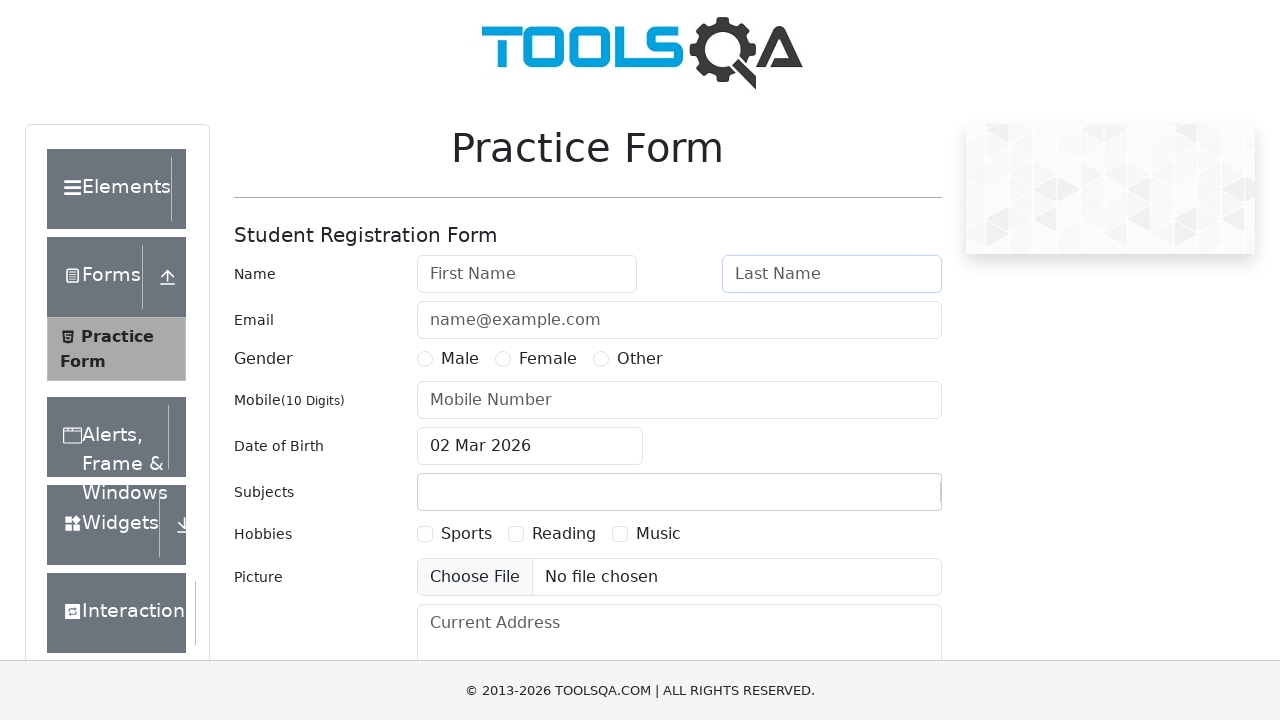

Cleared last name input field on #lastName
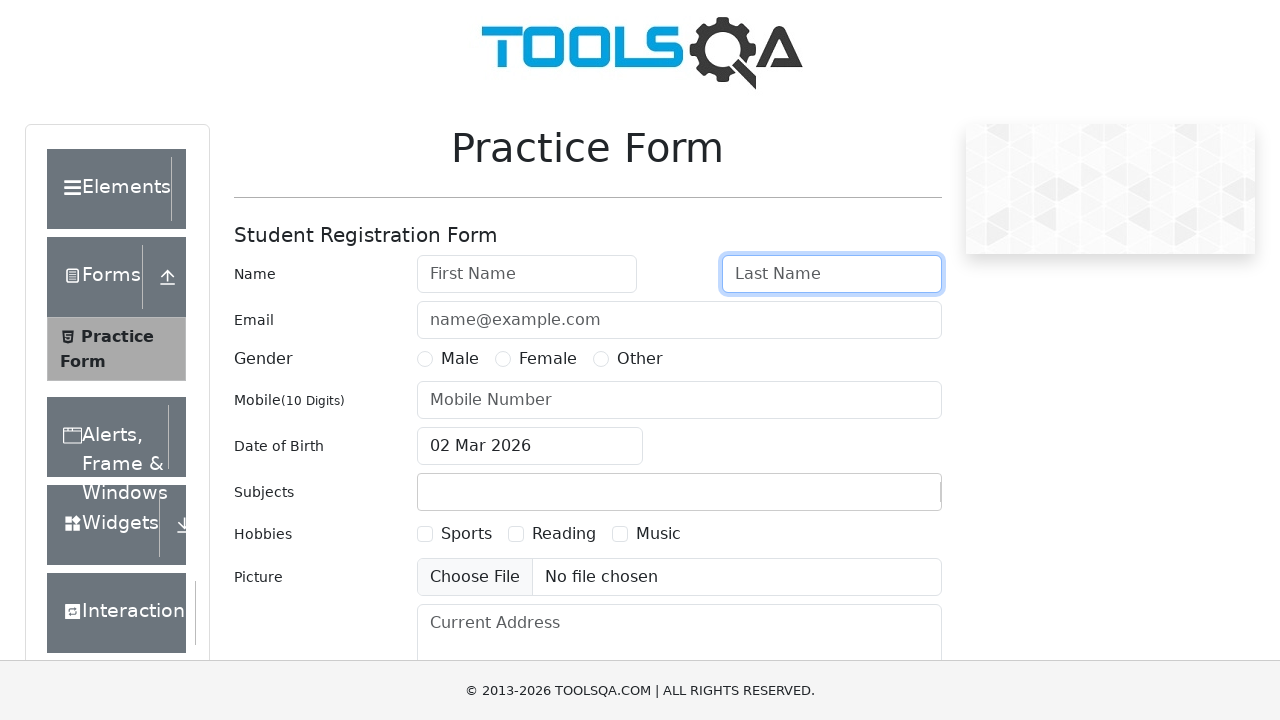

Filled last name input field with 'Haran' on #lastName
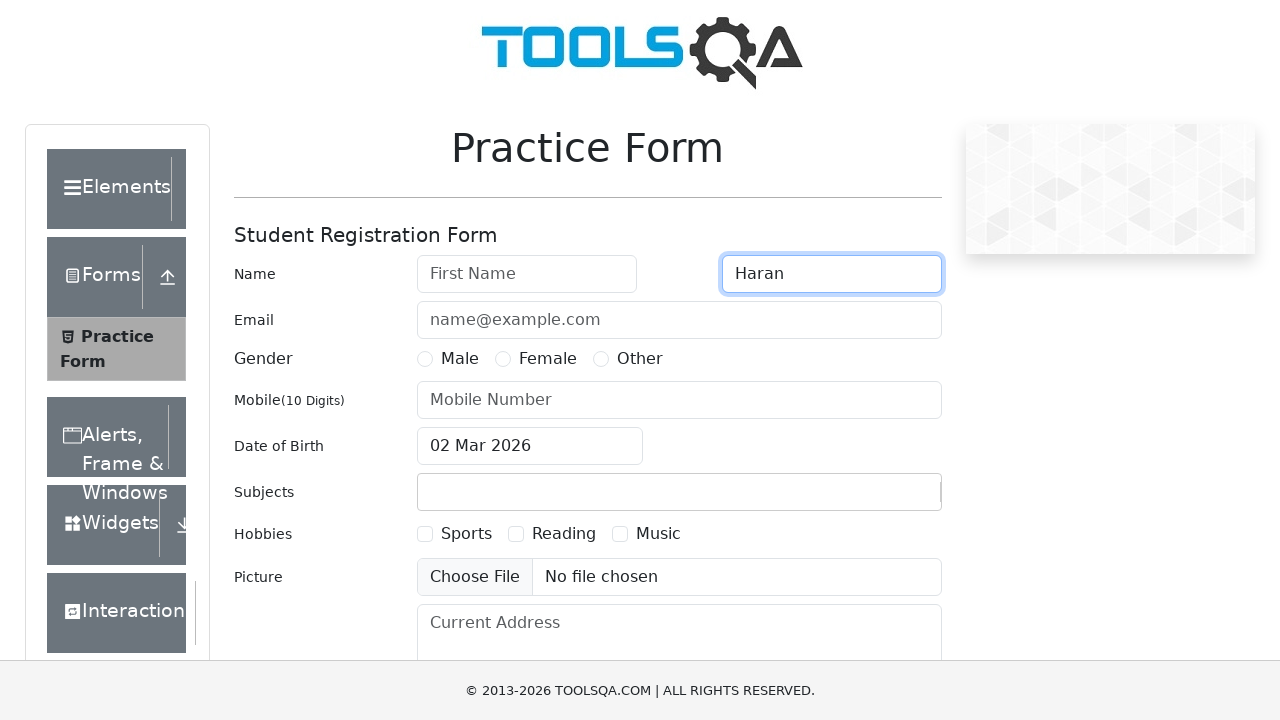

Verified last name input value equals 'Haran'
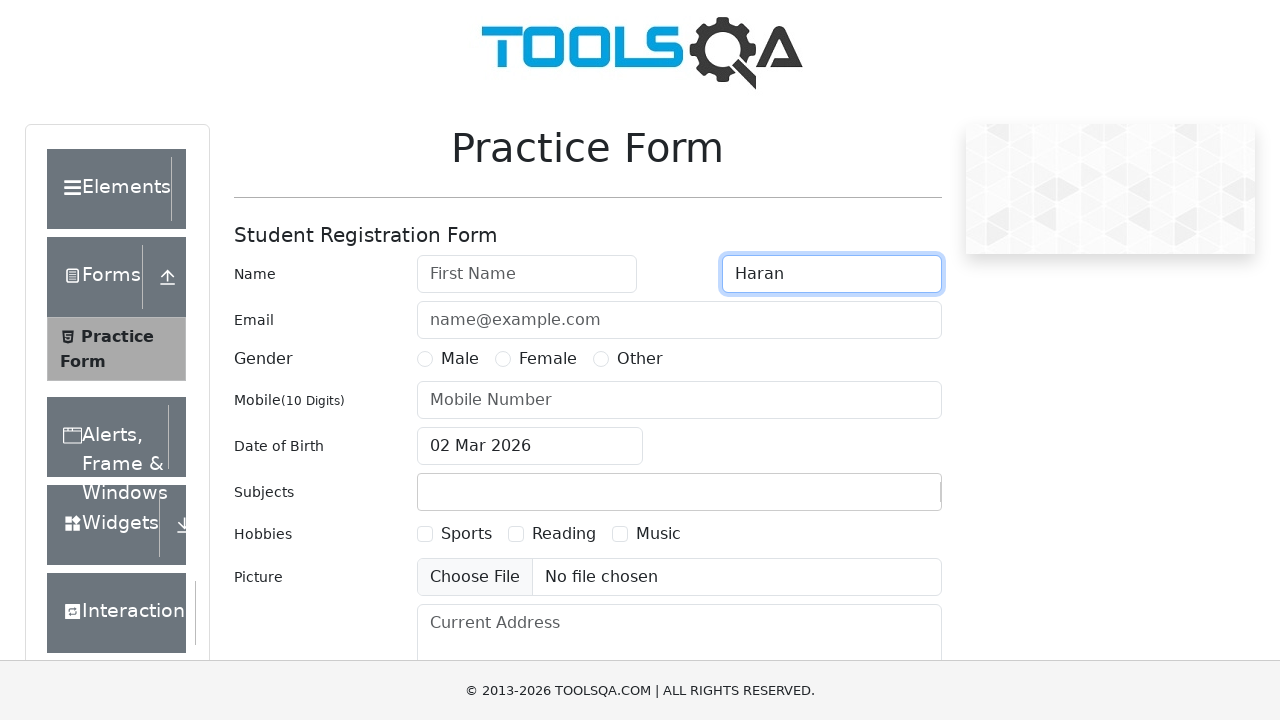

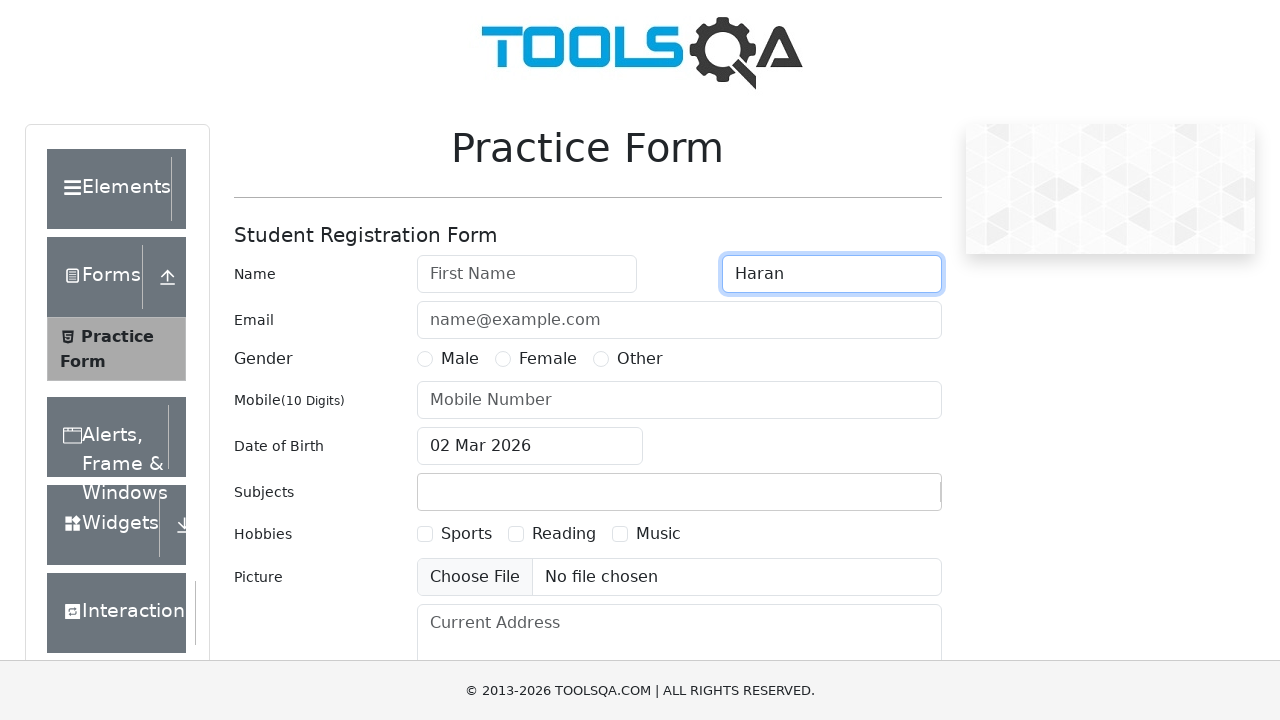